Tests iframe handling by switching to an iframe on W3Schools tryit editor, clicking a button inside the iframe, switching back to the main content, and clicking on a theme change link.

Starting URL: https://www.w3schools.com/js/tryit.asp?filename=tryjs_myfirst

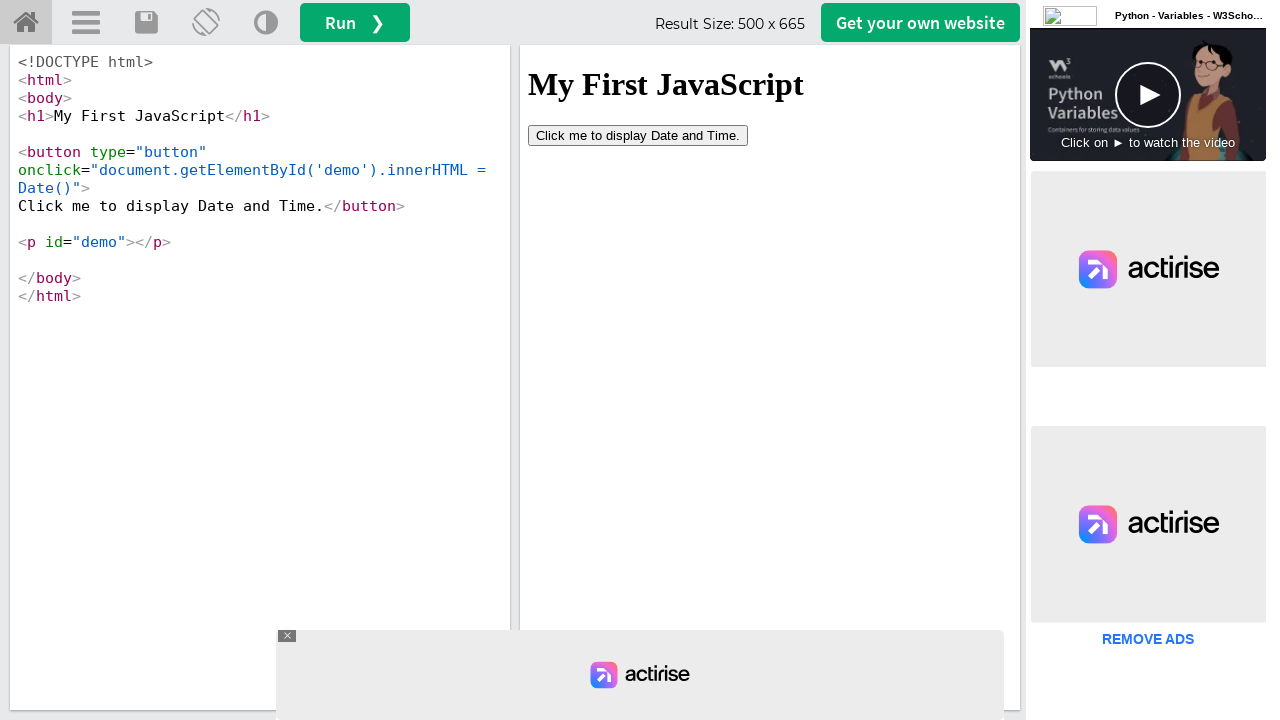

Waited for iframe #iframeResult to load
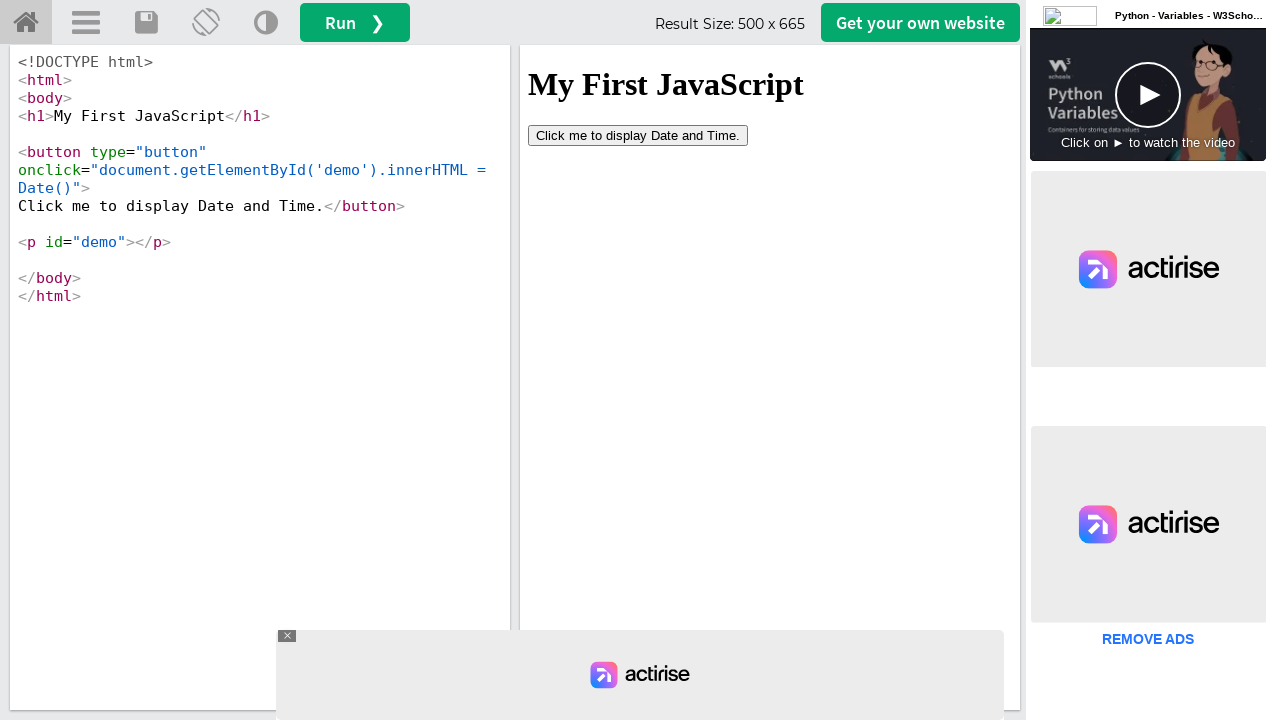

Located and switched context to iframe #iframeResult
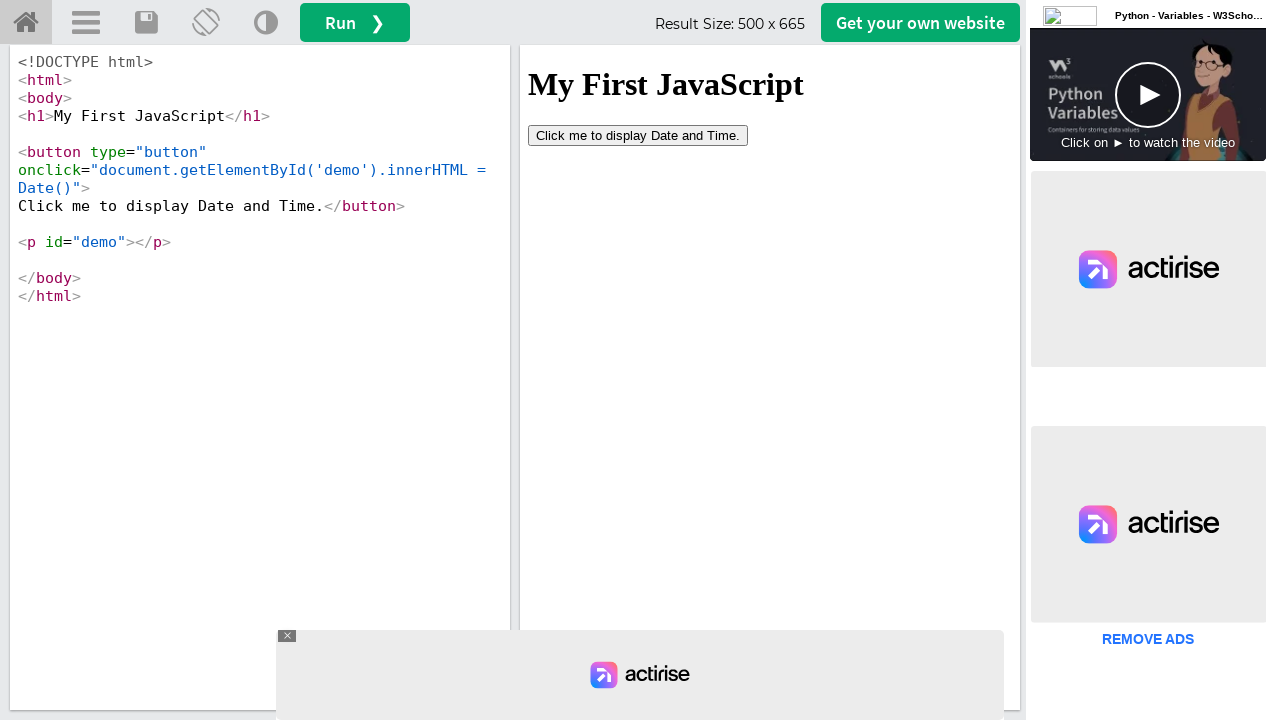

Clicked the 'Click me to display' button inside the iframe at (638, 135) on #iframeResult >> internal:control=enter-frame >> xpath=//button[contains(text(),
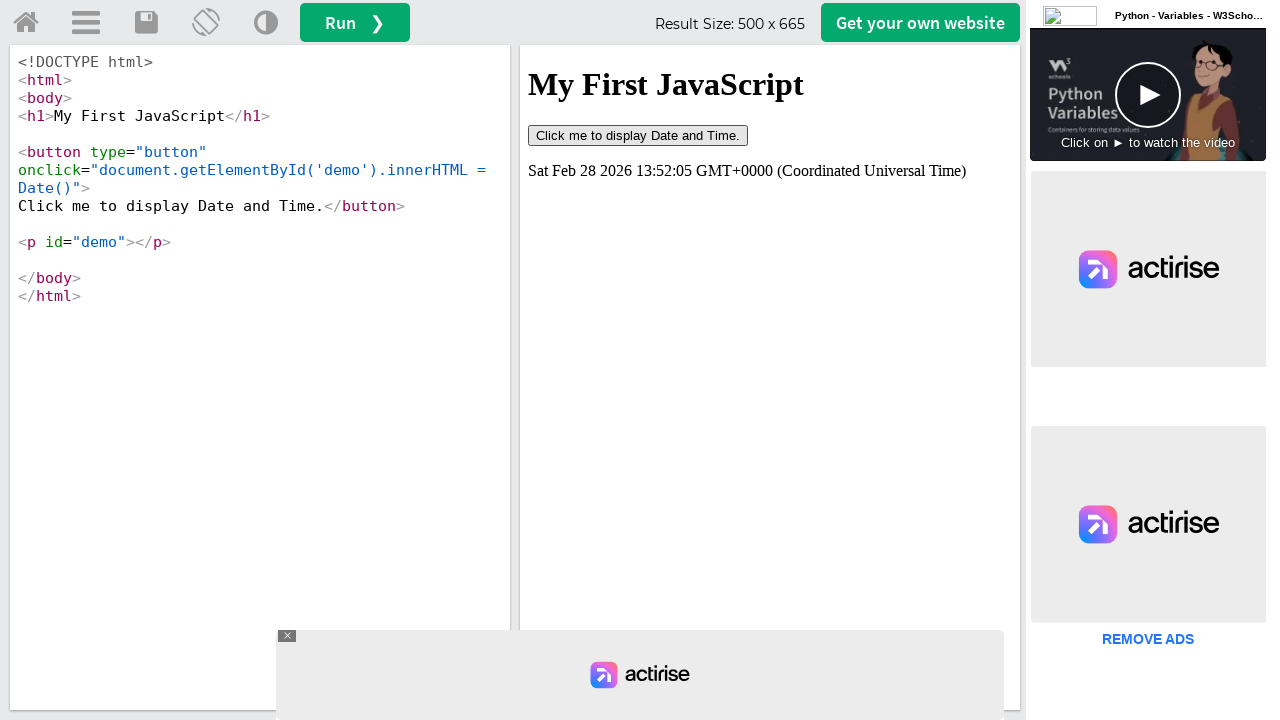

Waited 1 second for button action to complete
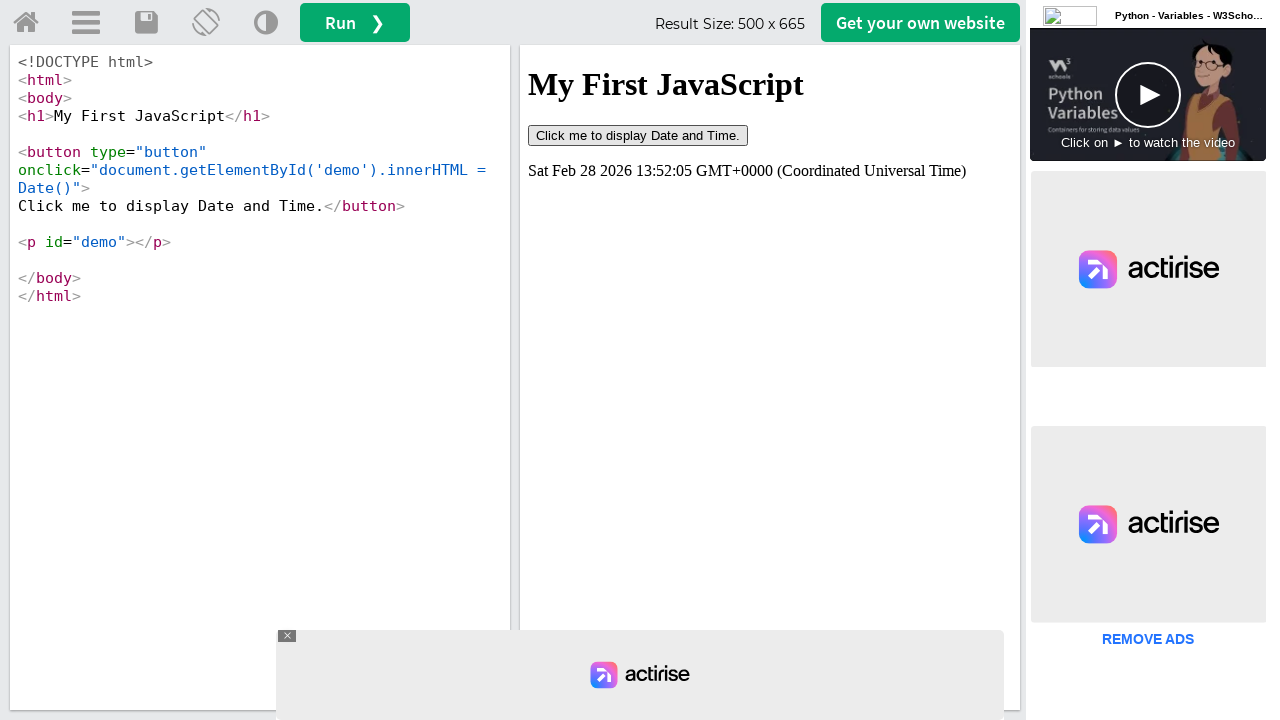

Clicked the 'Change Theme' link on the main page at (266, 23) on (//a[@title='Change Theme'])[1]
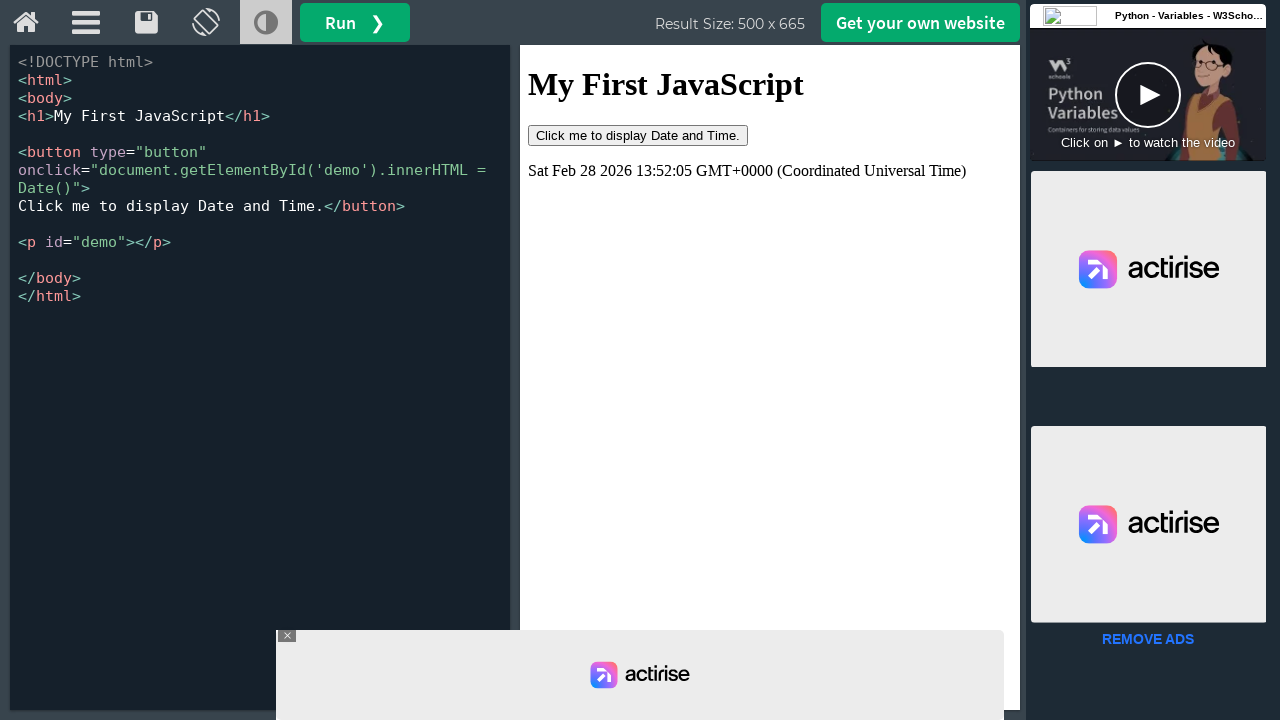

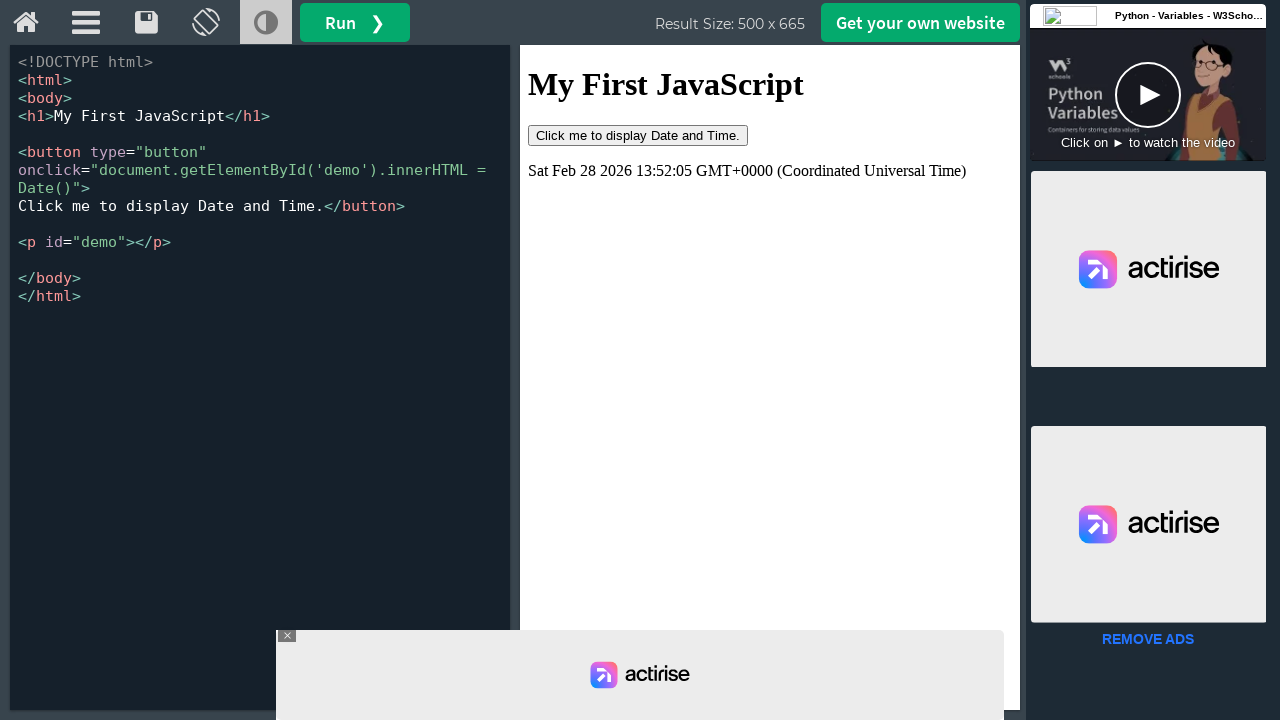